Tests dismissing a JavaScript confirm dialog and verifying the result

Starting URL: https://automationfc.github.io/basic-form/index.html

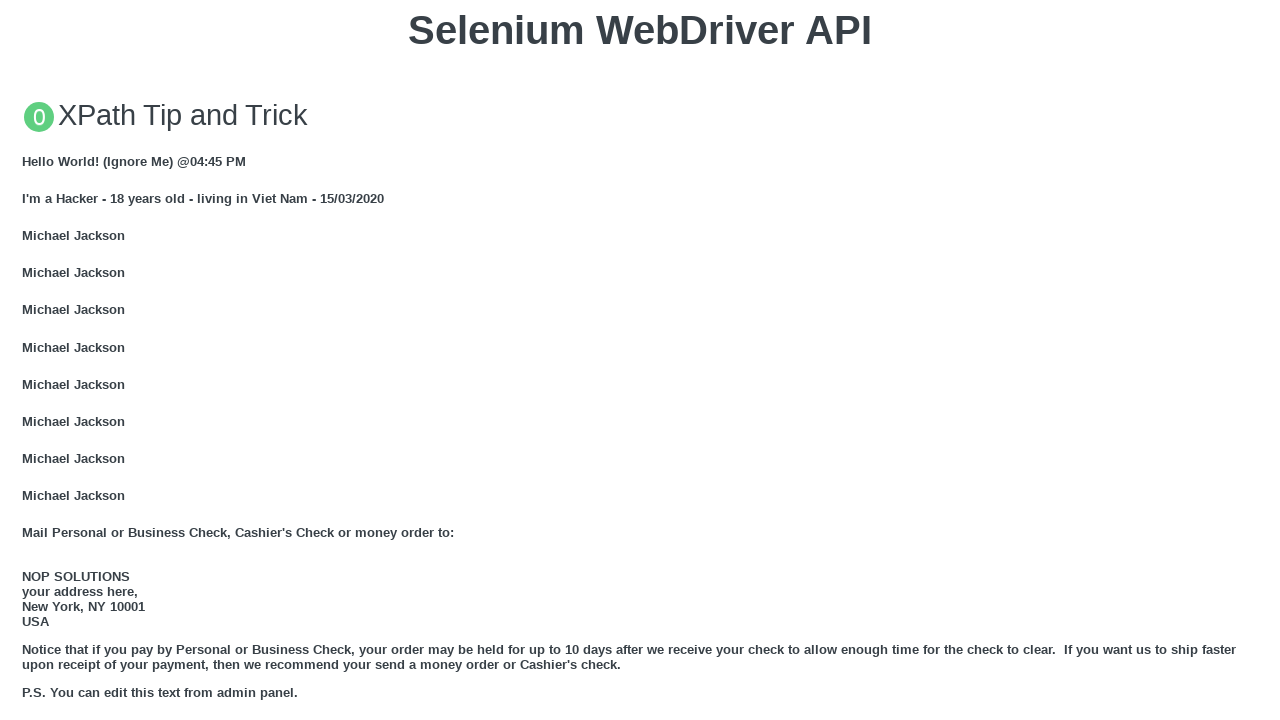

Clicked button to trigger JS Confirm dialog at (640, 360) on xpath=//button[text()='Click for JS Confirm']
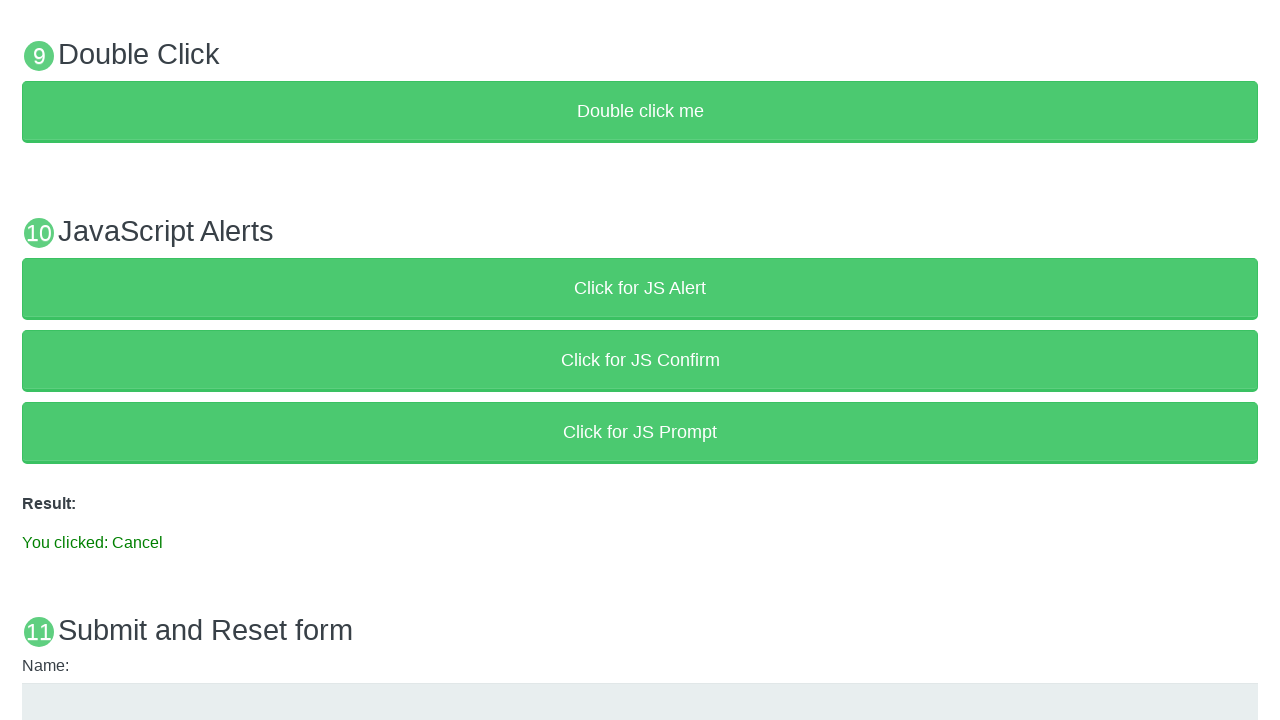

Set up dialog handler to dismiss confirm dialog
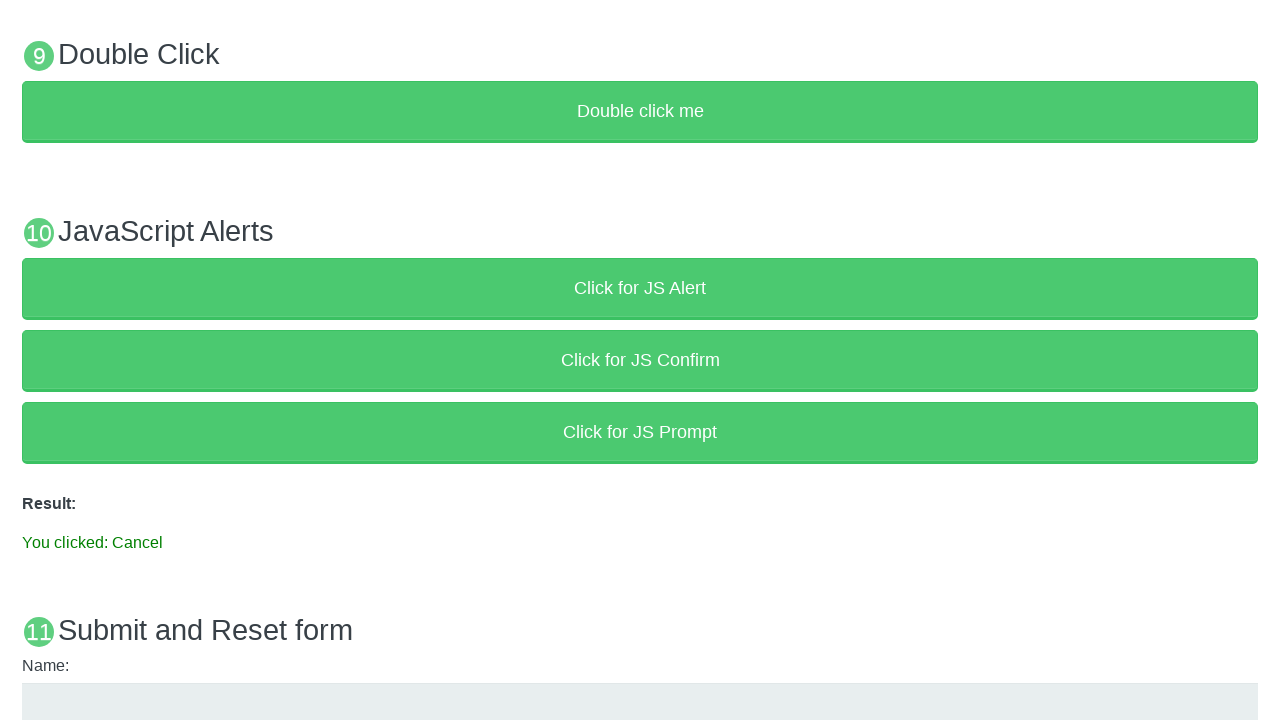

Waited for result element to appear
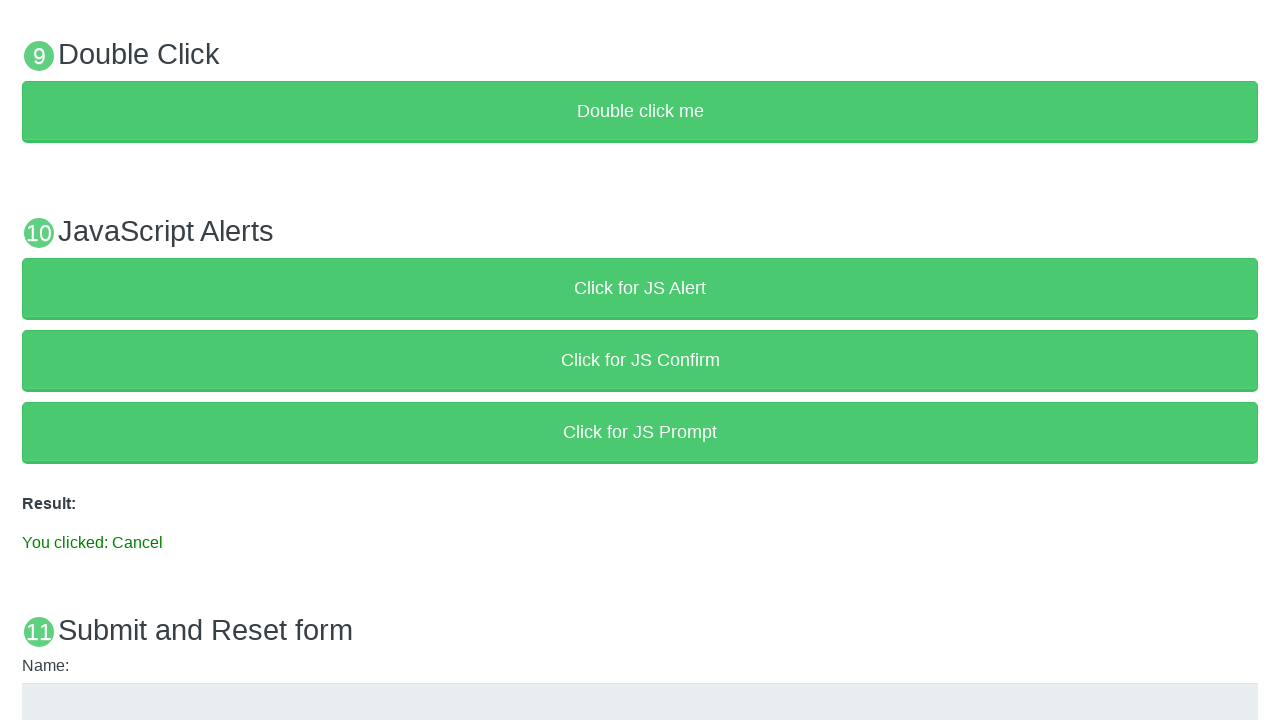

Verified result text contains 'You clicked: Cancel'
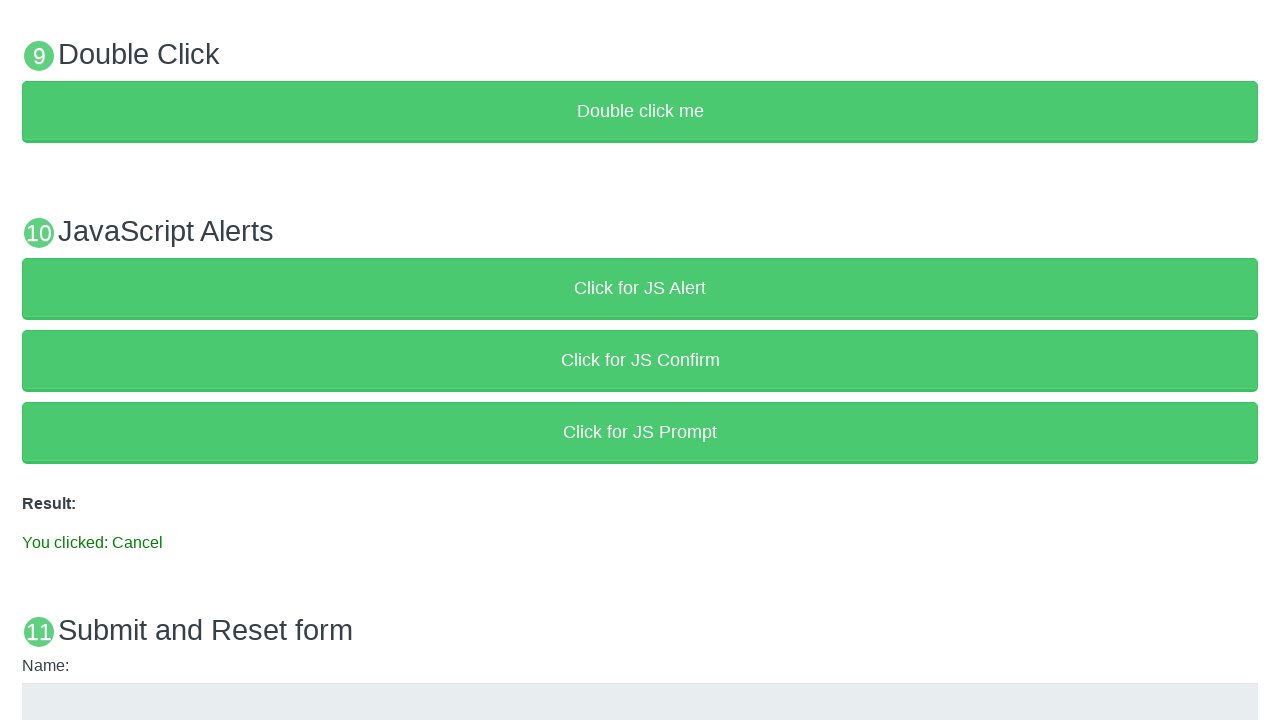

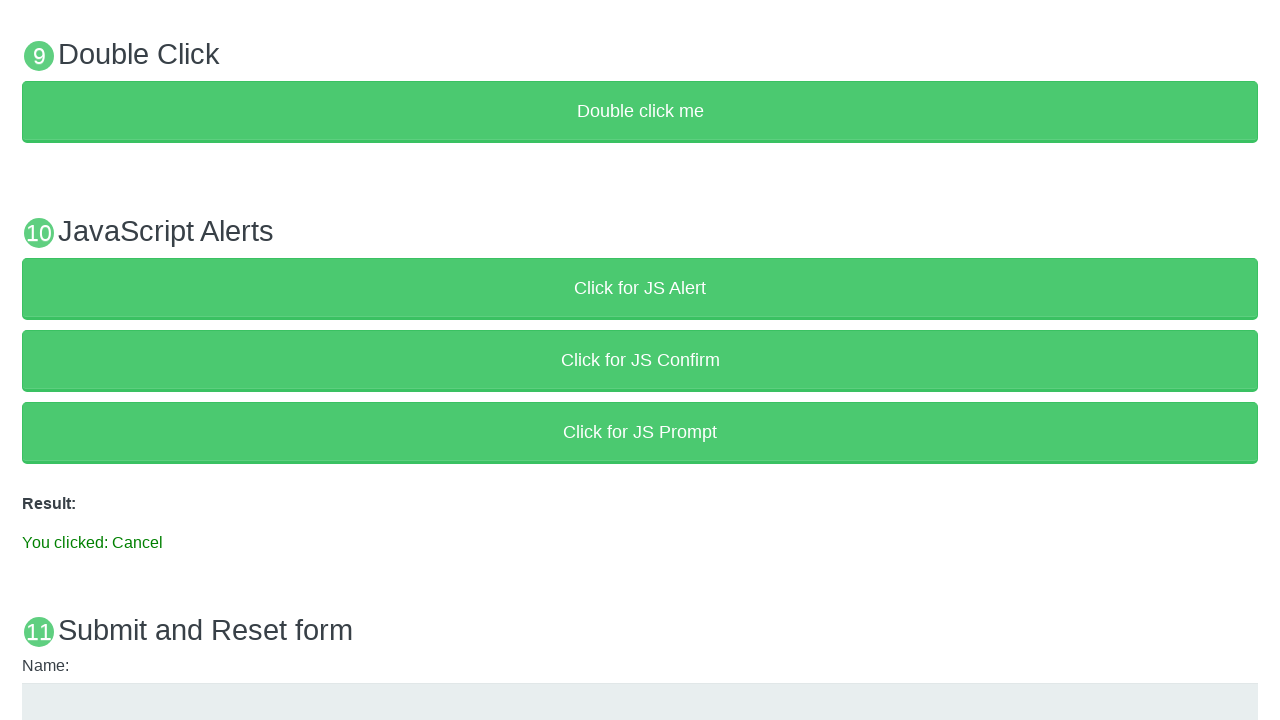